Navigates to Urban Ladder website homepage and waits for the page to load completely

Starting URL: https://www.urbanladder.com/

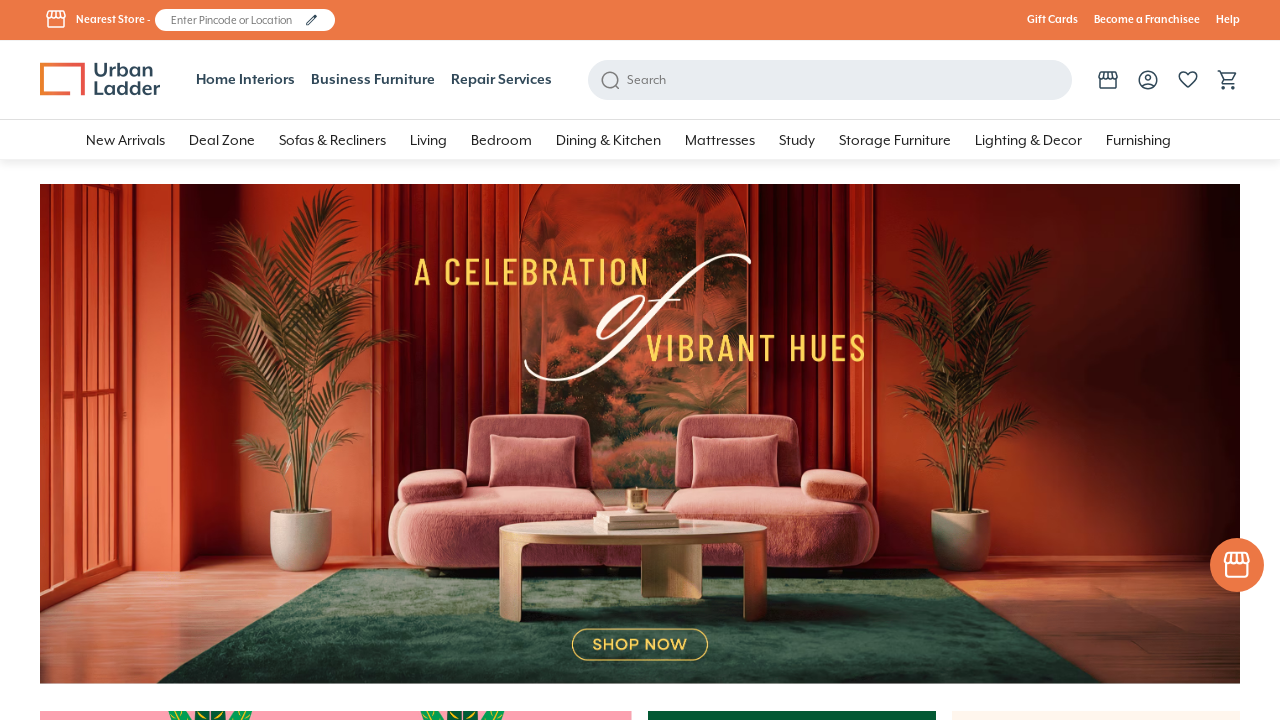

Waited for page network to become idle
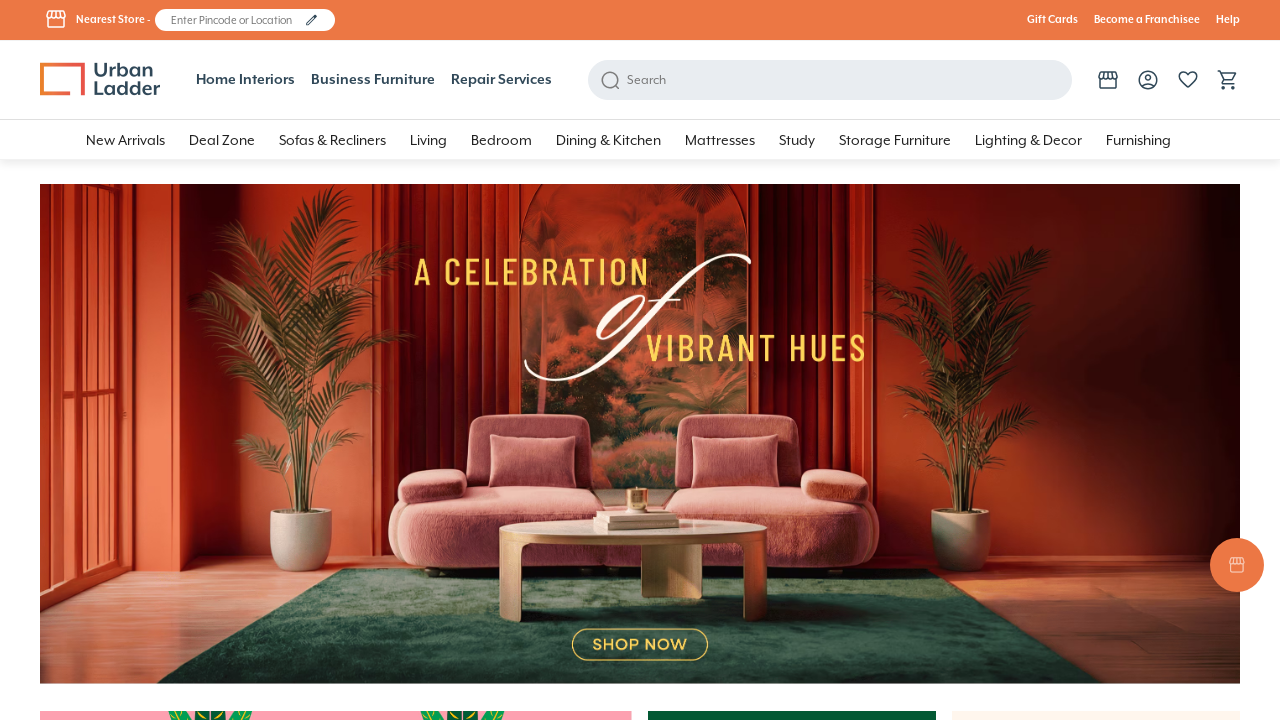

Verified body element is present on Urban Ladder homepage
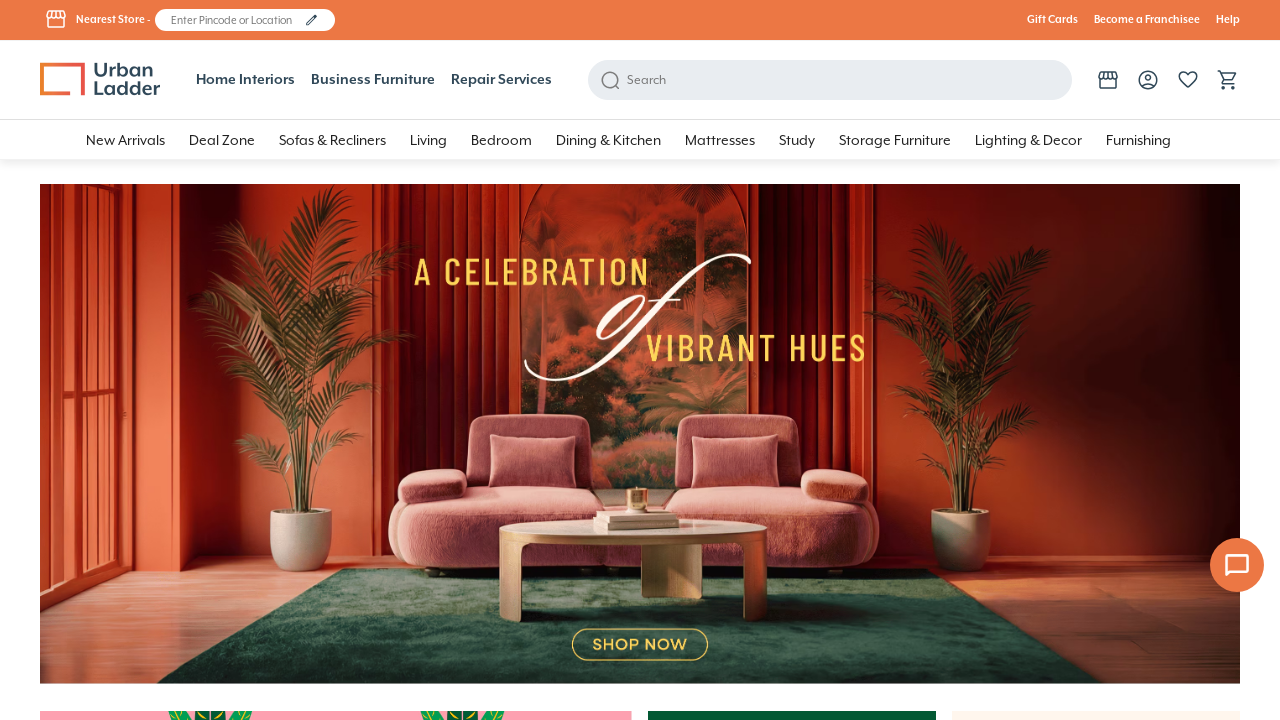

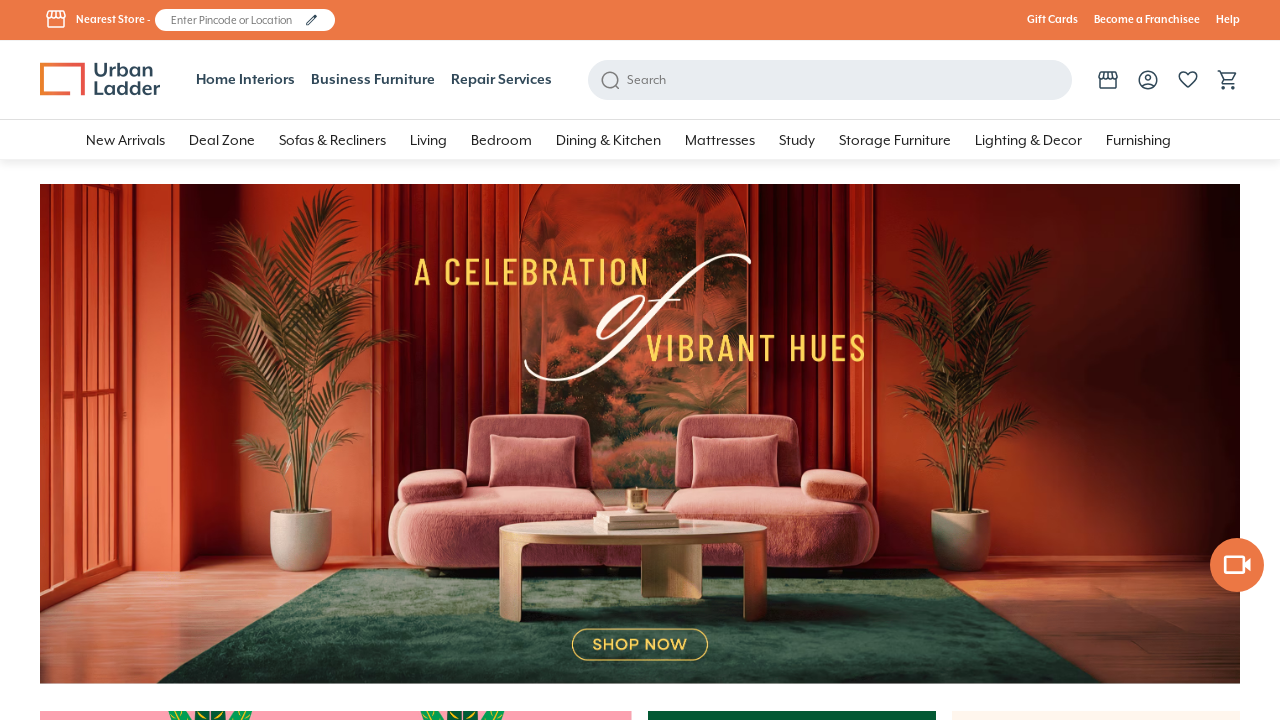